Navigates to wisequarter.com website and maximizes the browser window to verify the page loads correctly.

Starting URL: https://www.wisequarter.com/

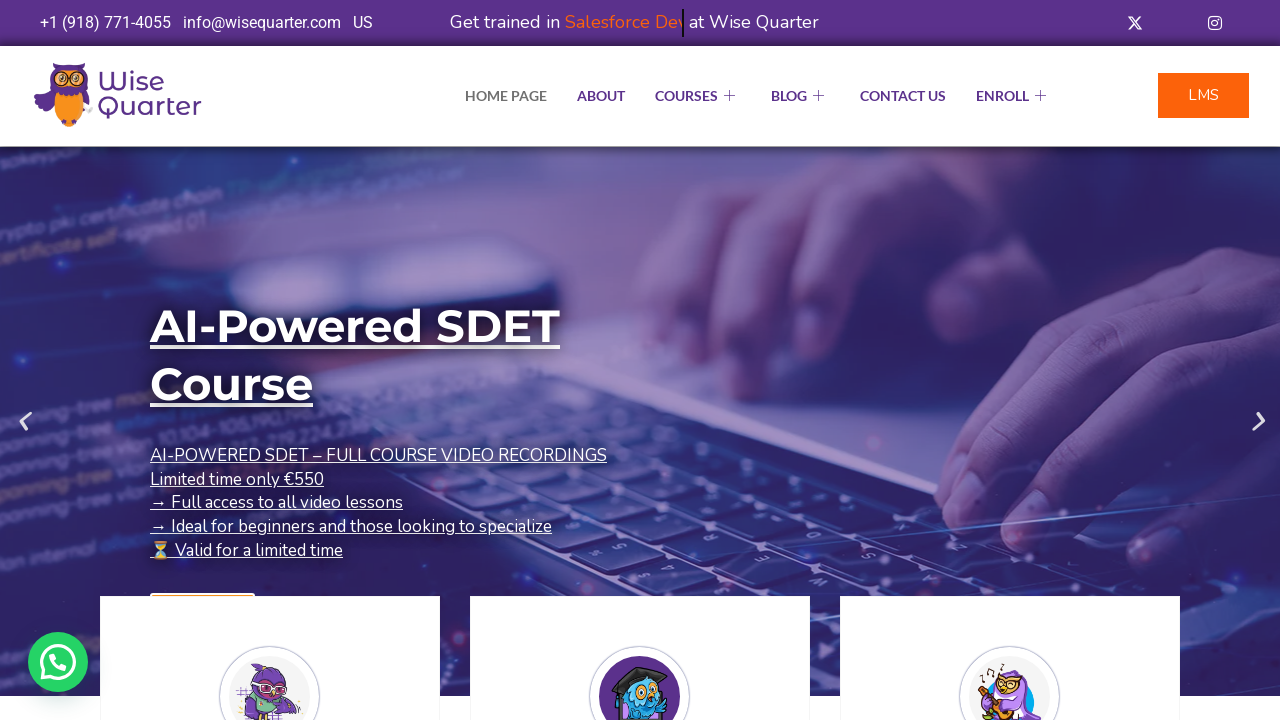

Navigated to https://www.wisequarter.com/
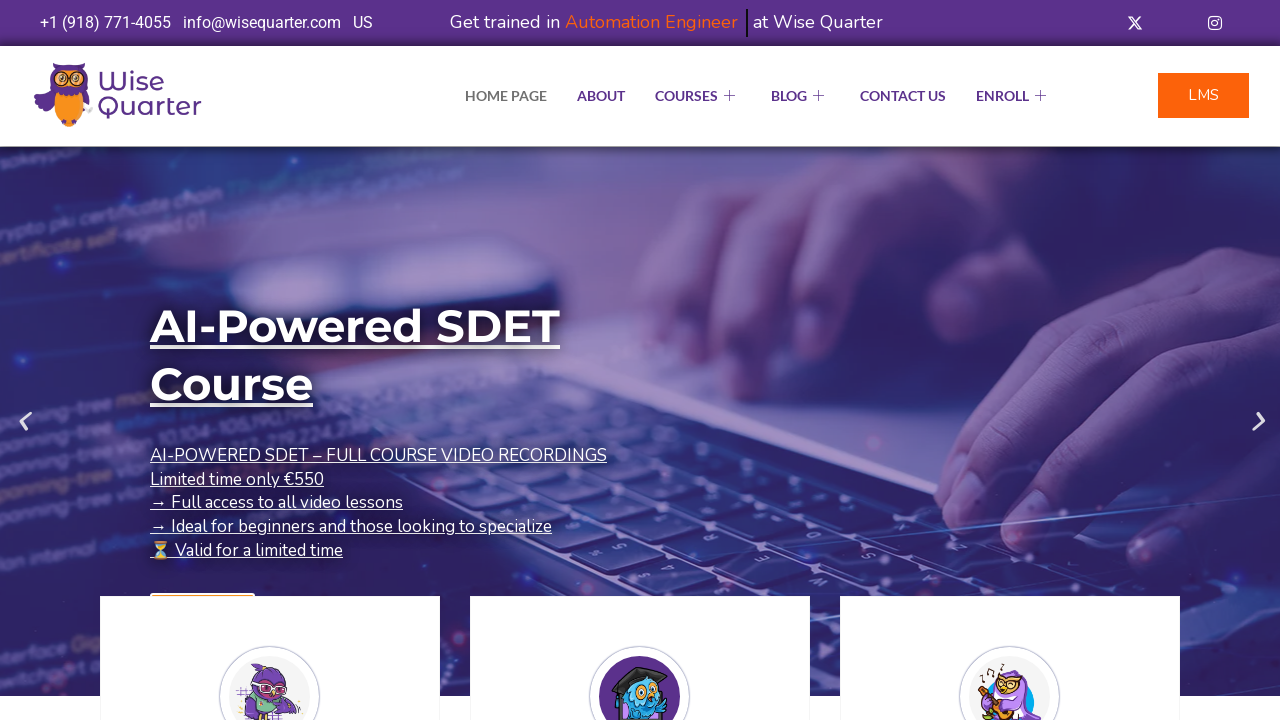

Maximized browser window to 1920x1080
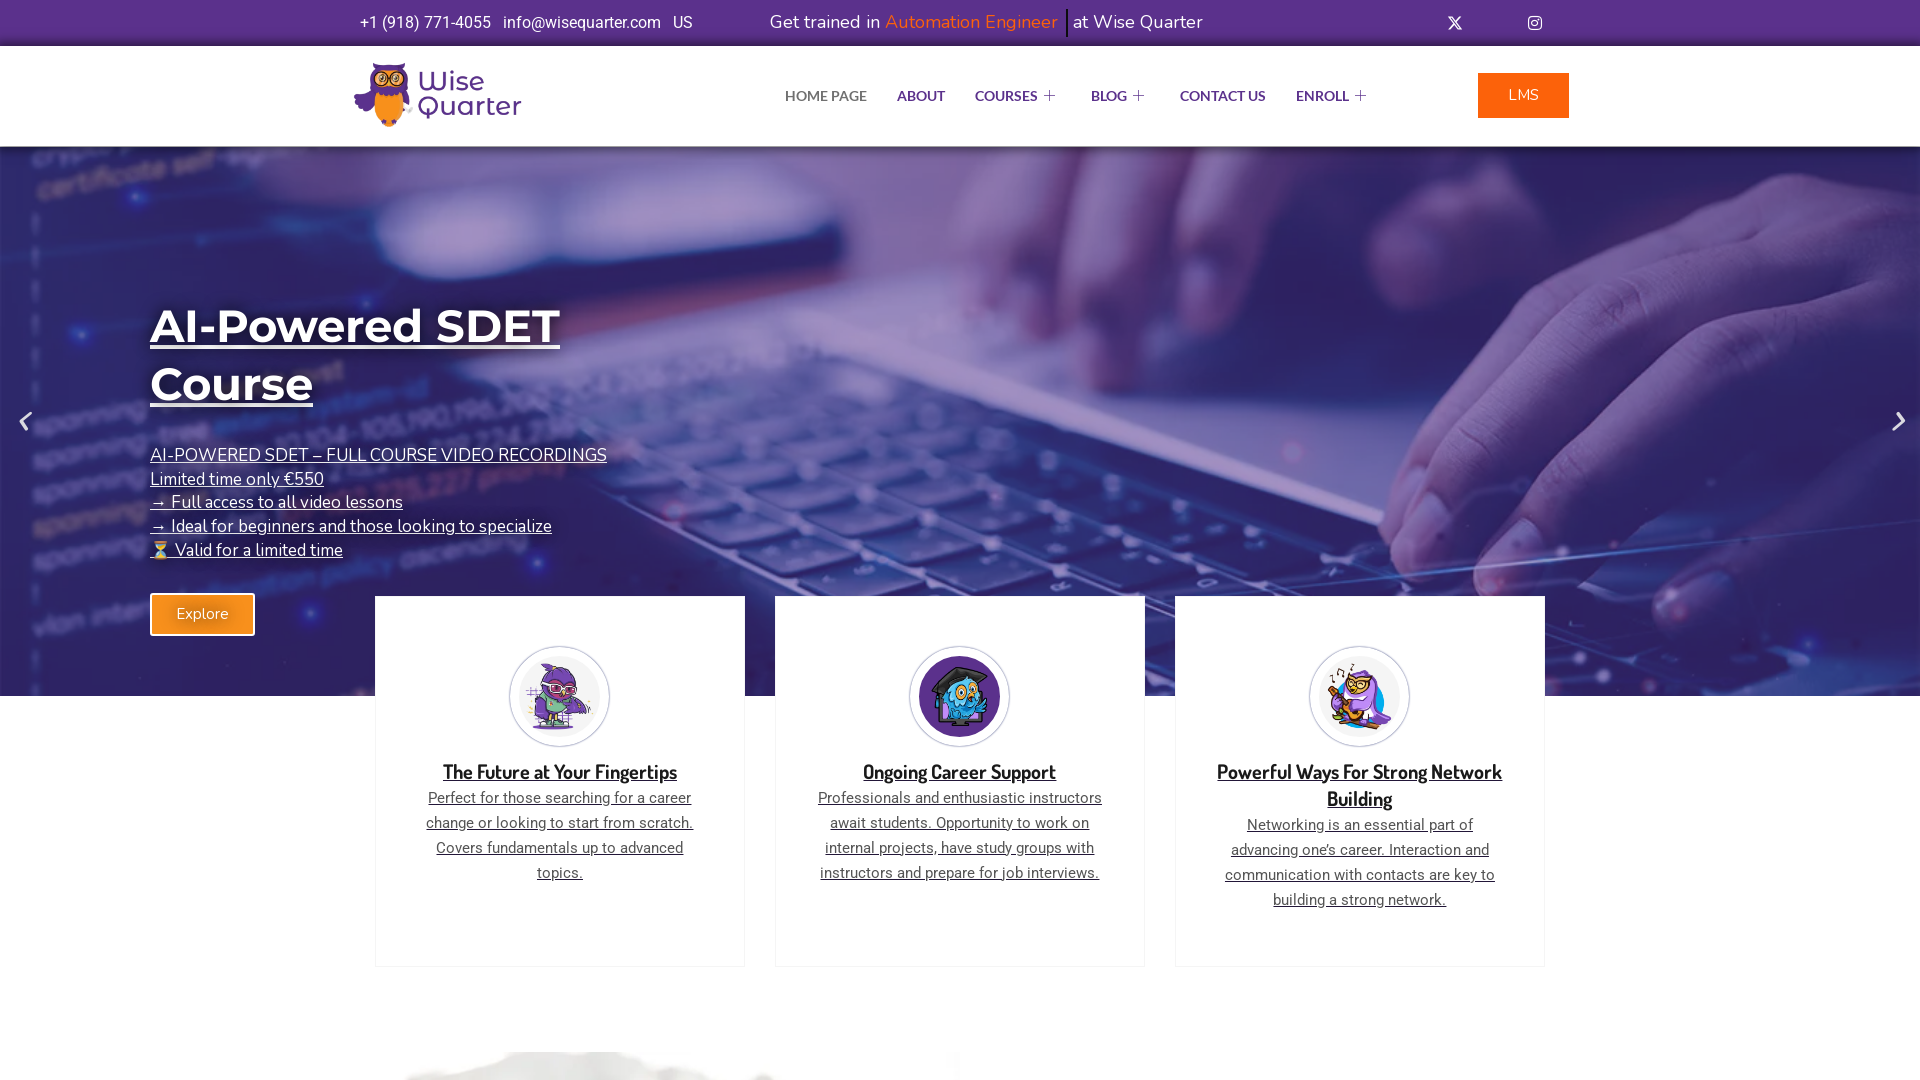

Page fully loaded - DOM content ready
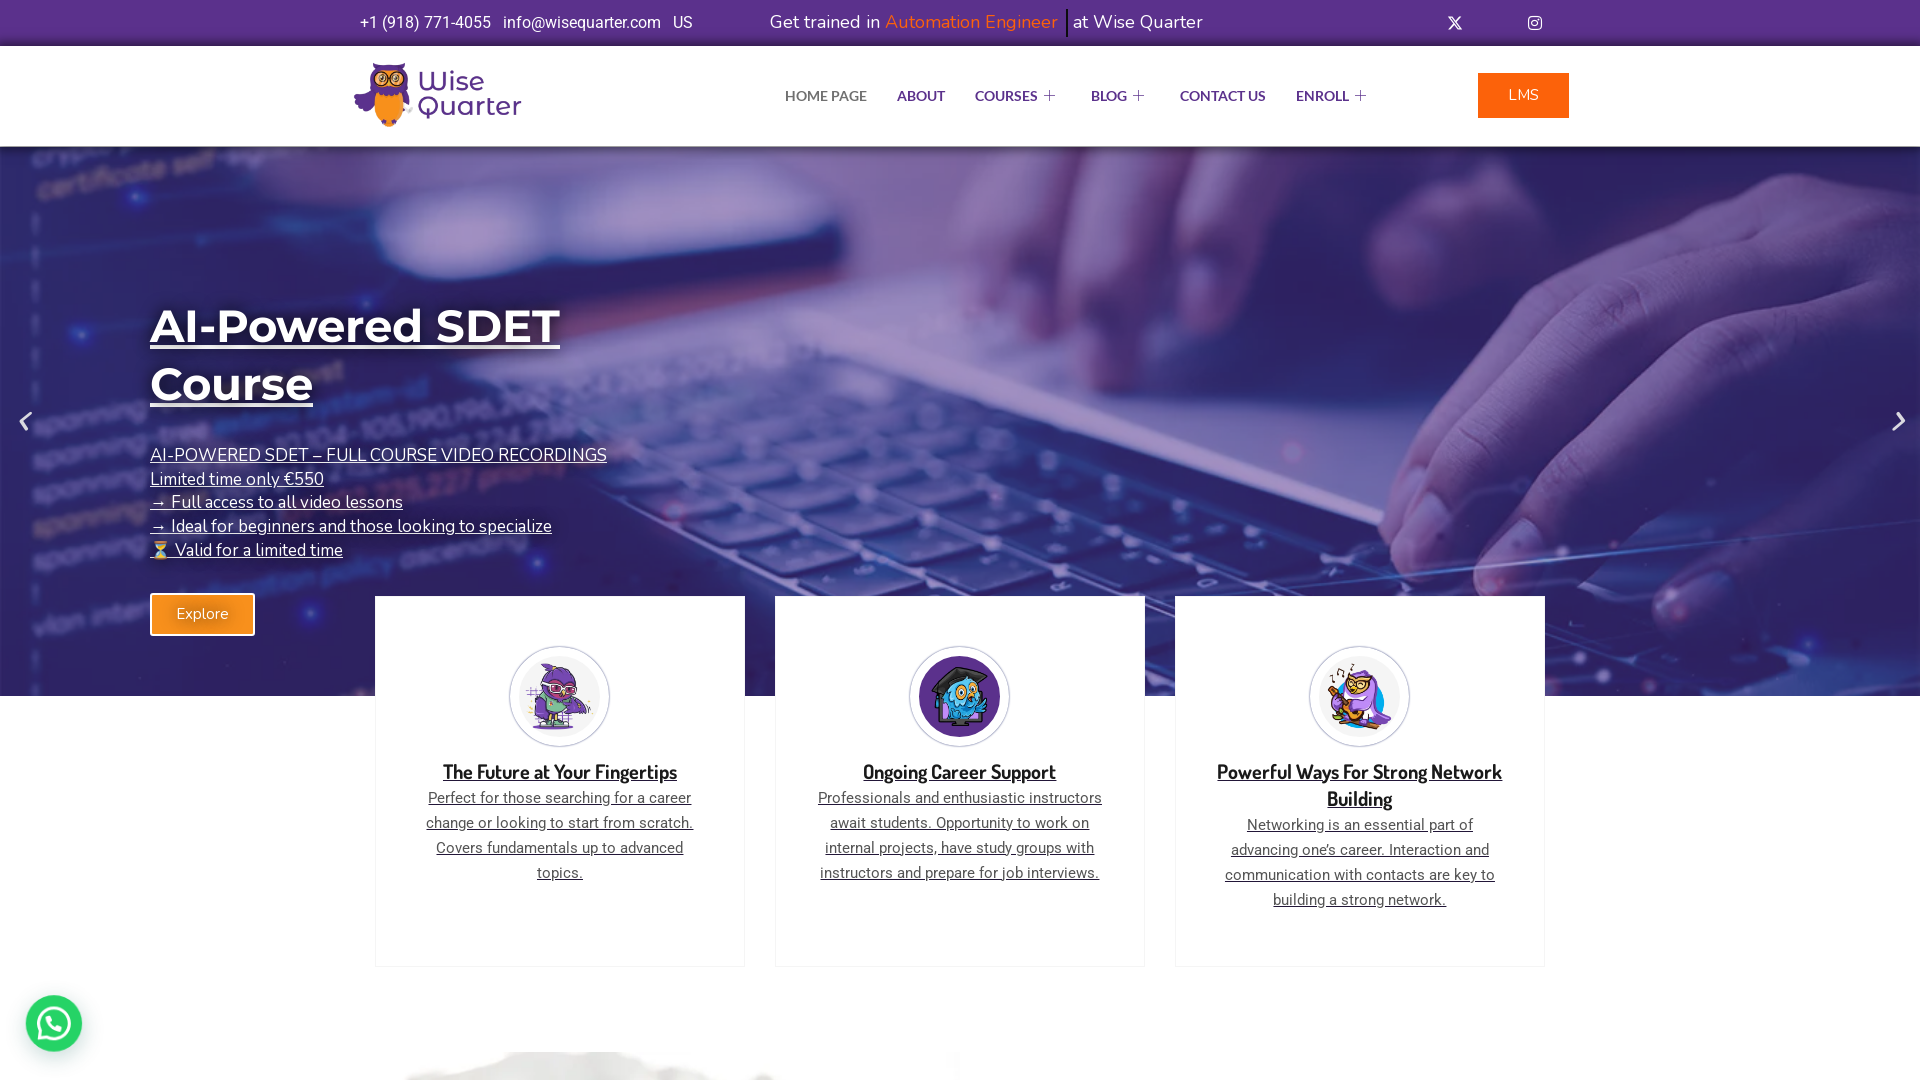

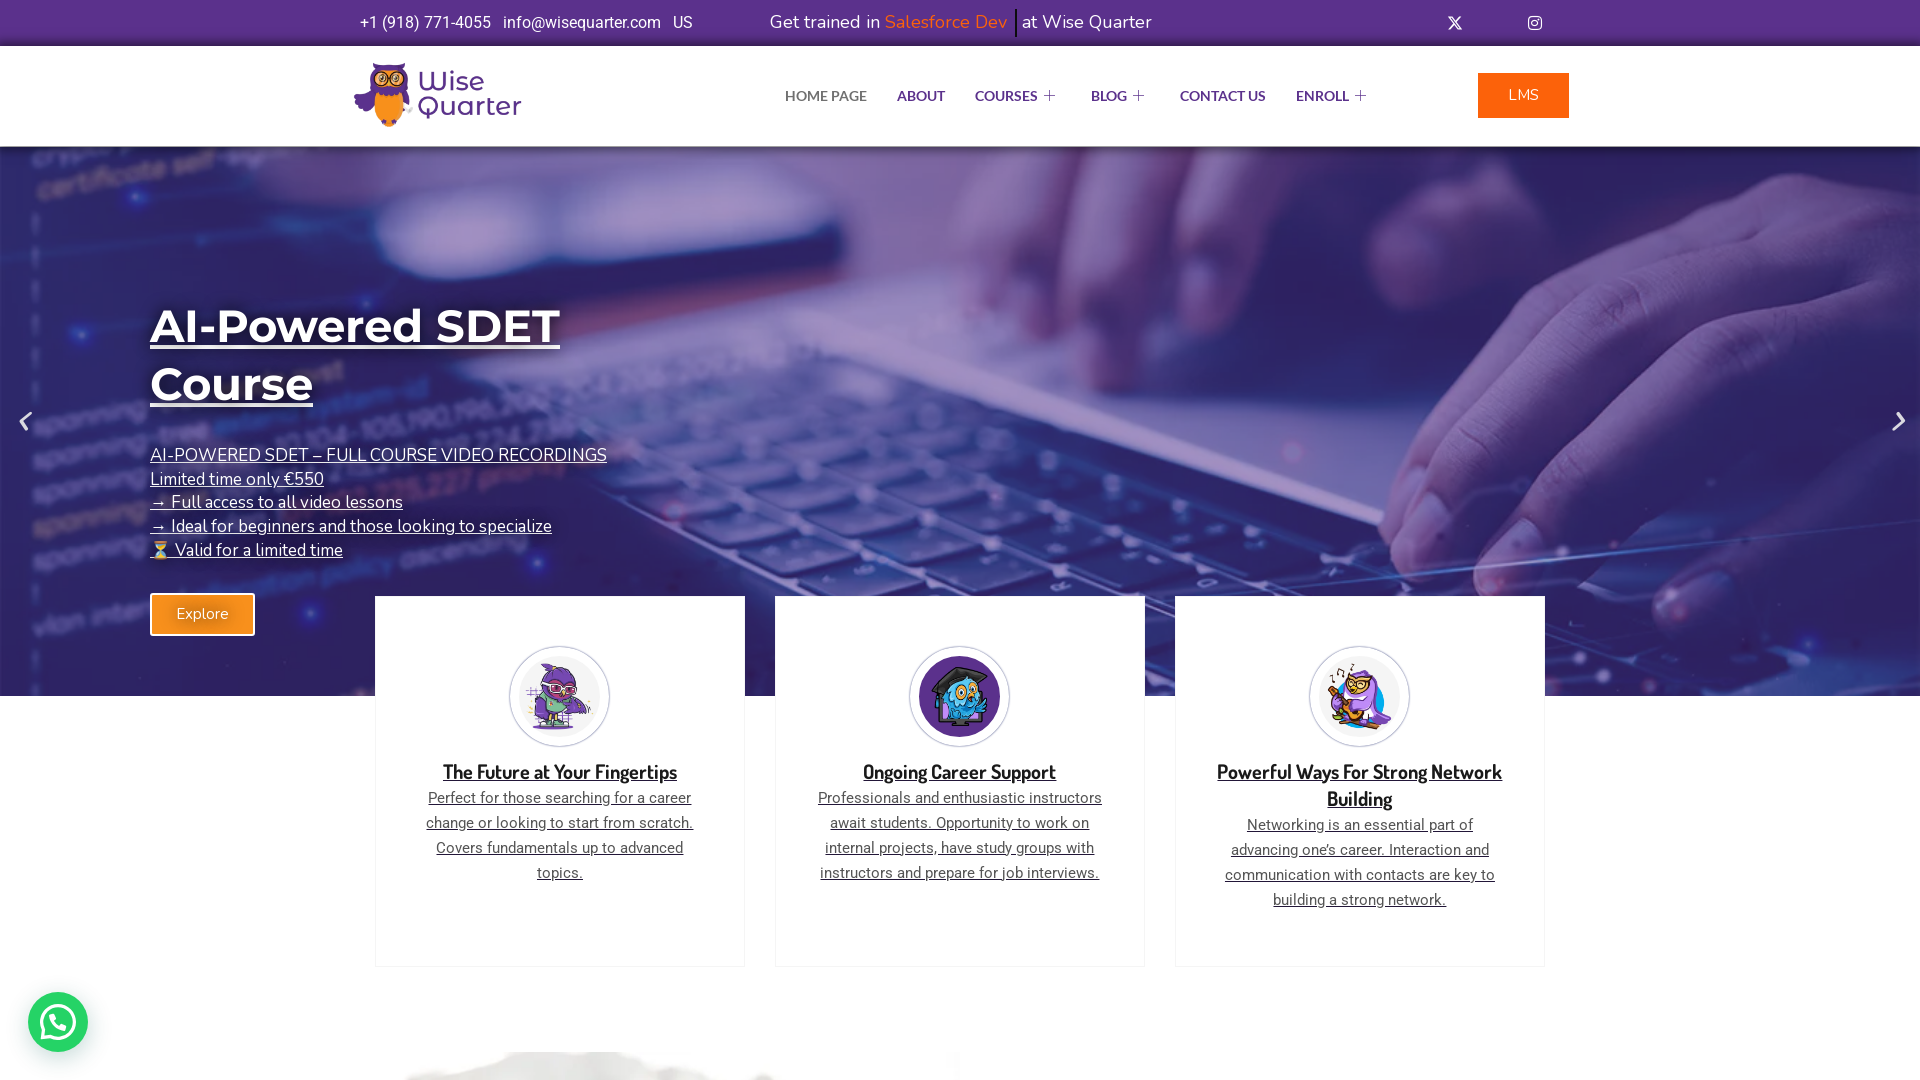